Waits for a price to drop to $100, books the house, then solves a mathematical problem and submits the answer

Starting URL: http://suninjuly.github.io/explicit_wait2.html

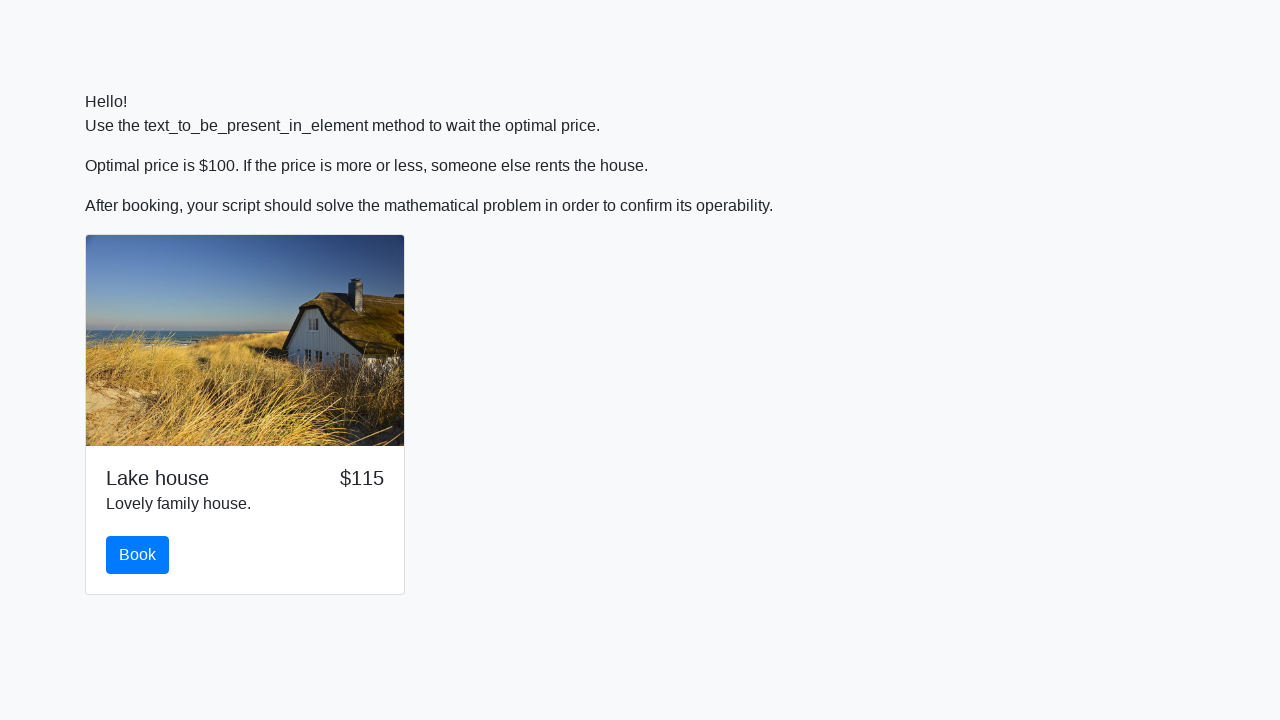

Price dropped to $100
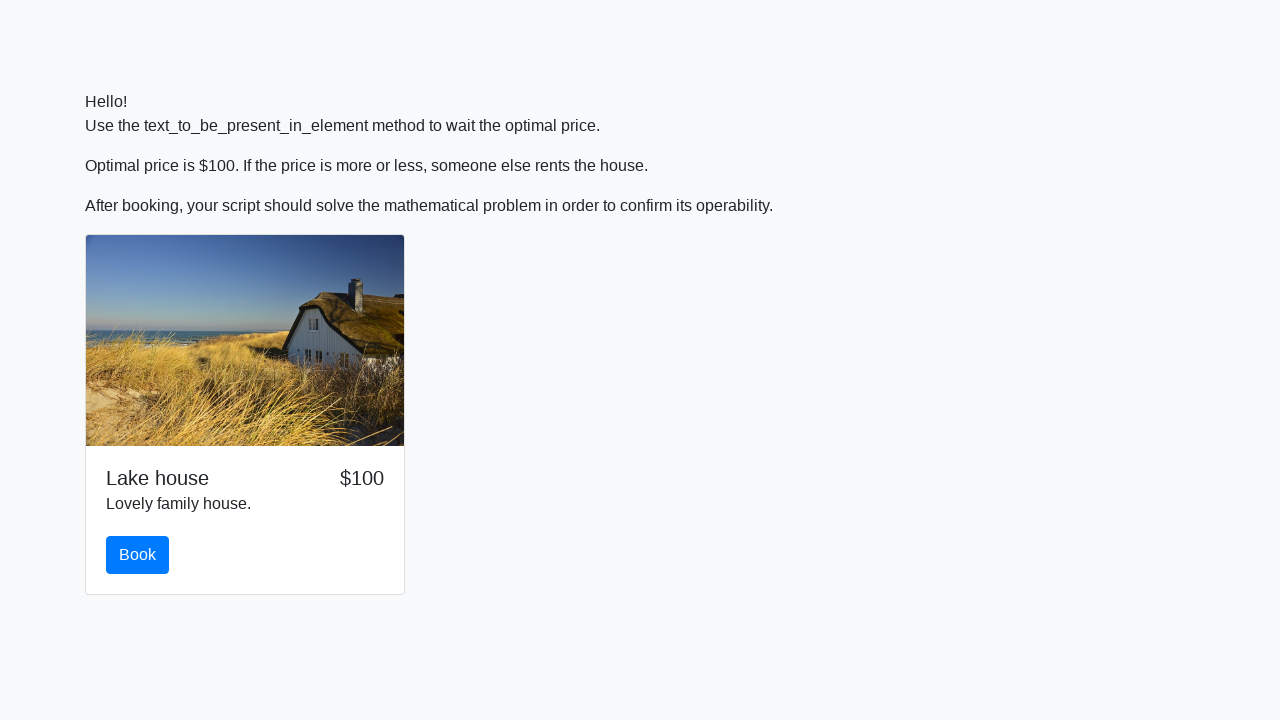

Clicked the Book button at (138, 555) on #book
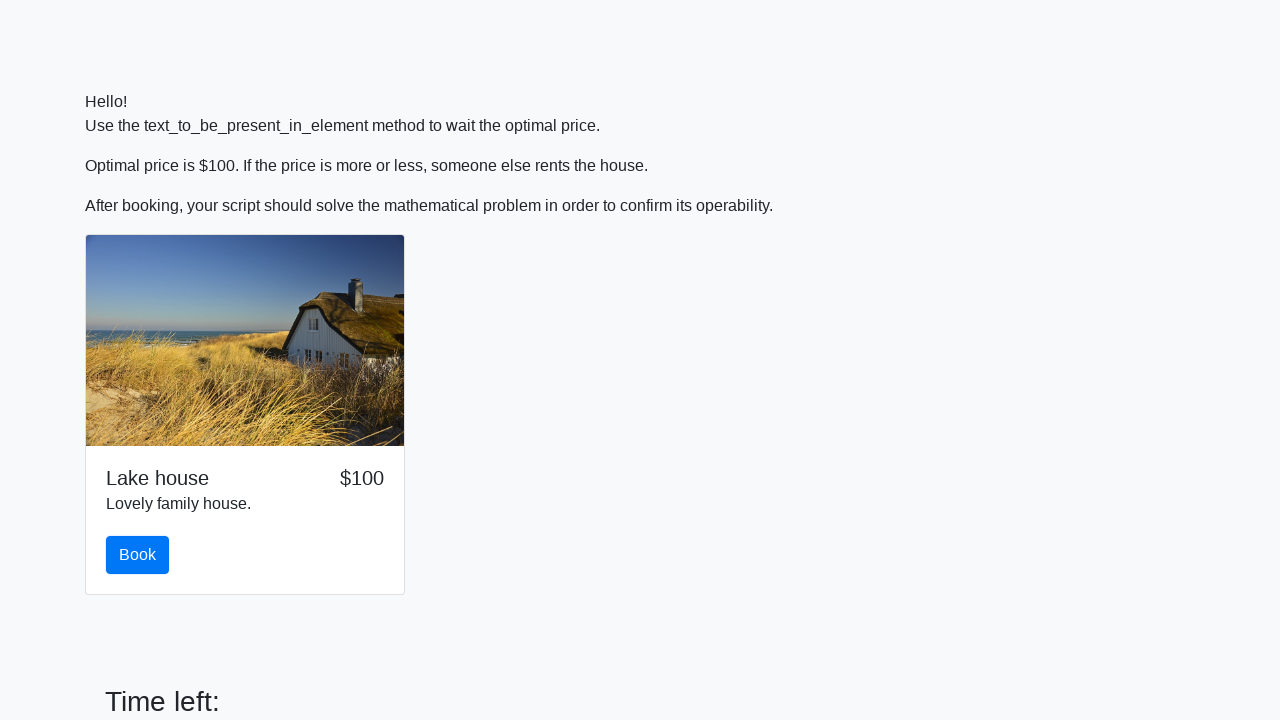

Retrieved value for mathematical calculation
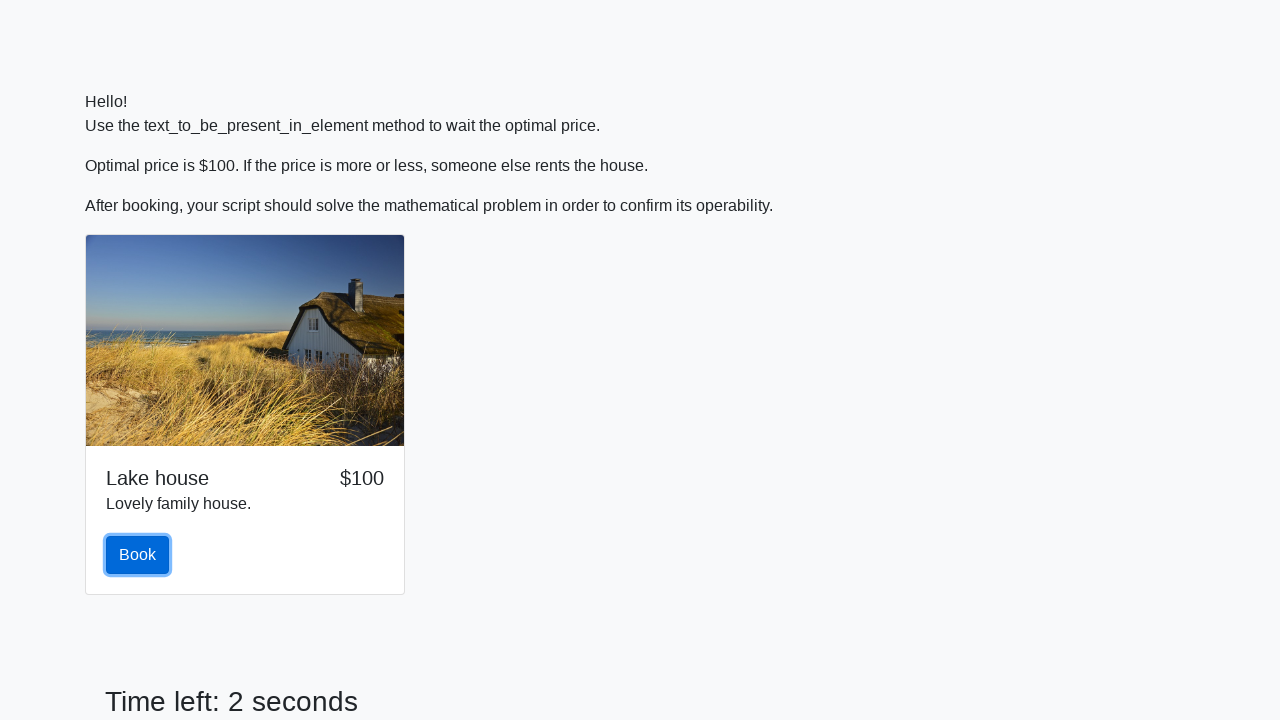

Calculated answer: 1.8761859153305938
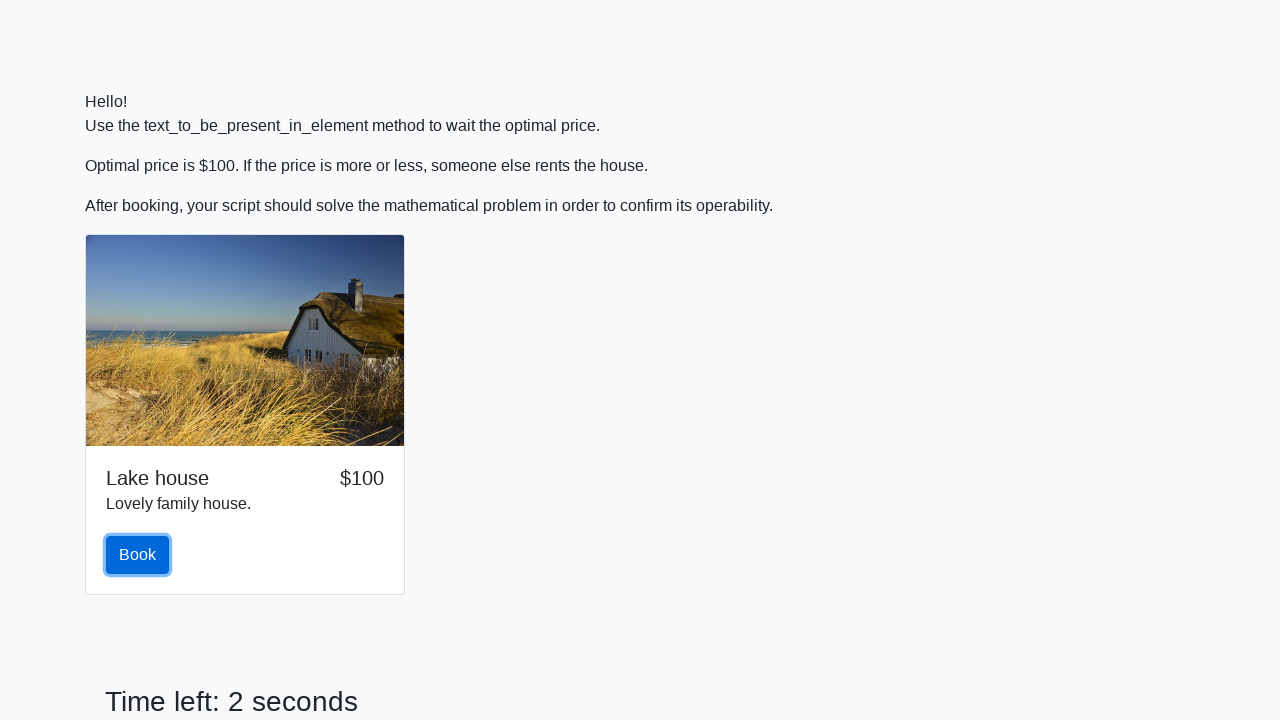

Filled answer field with calculated result on #answer
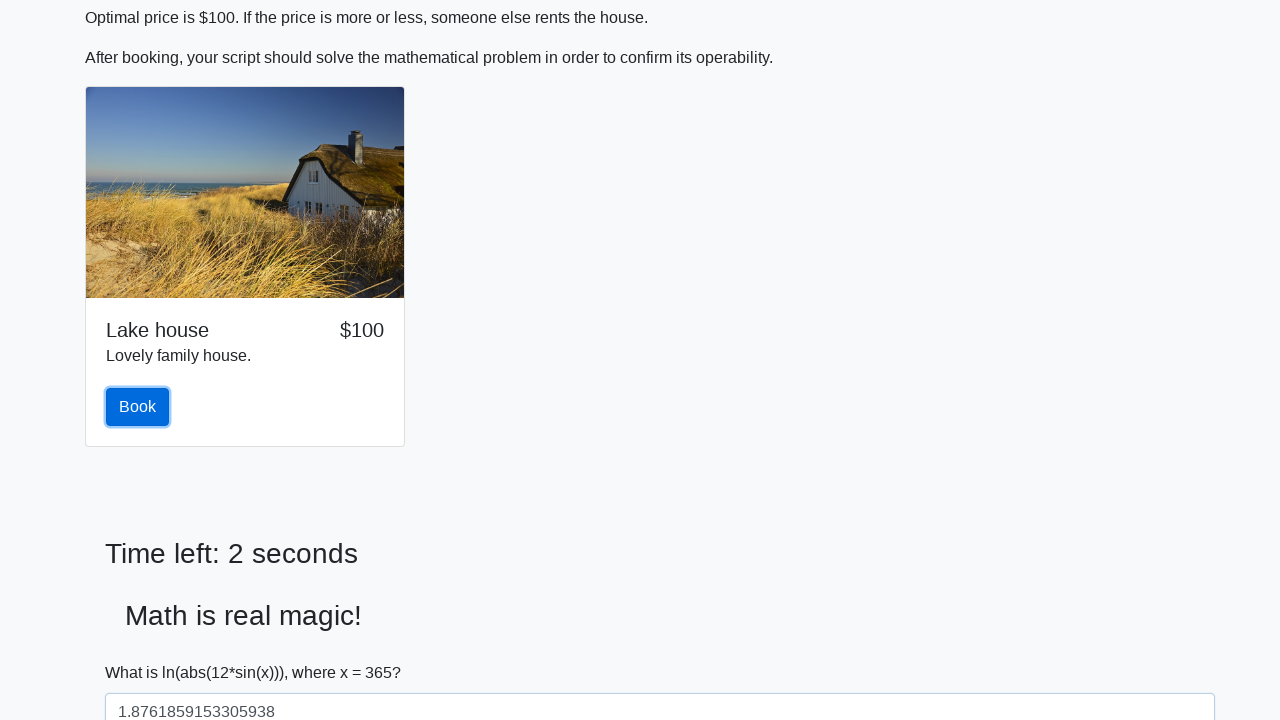

Submitted the form at (143, 651) on button[type='submit']
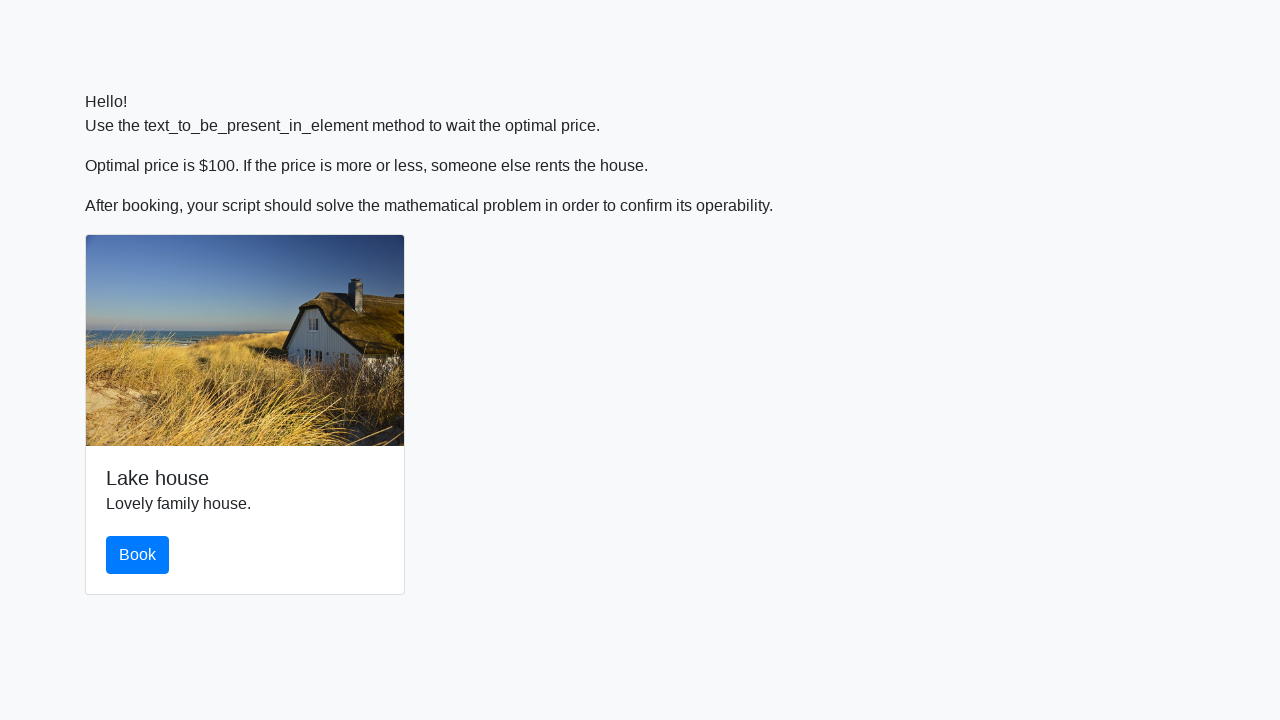

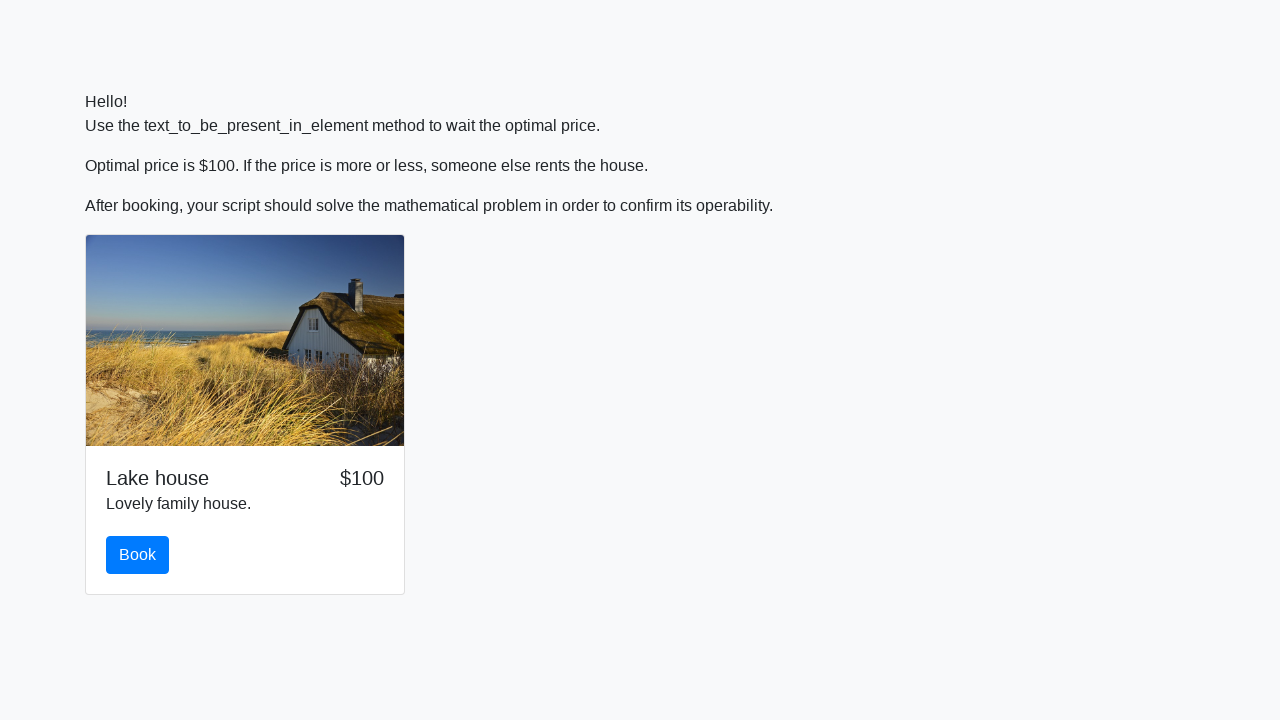